Tests keyboard actions by navigating to a test page, finding a textarea element, typing text into it, and pressing Enter

Starting URL: https://omayo.blogspot.com/

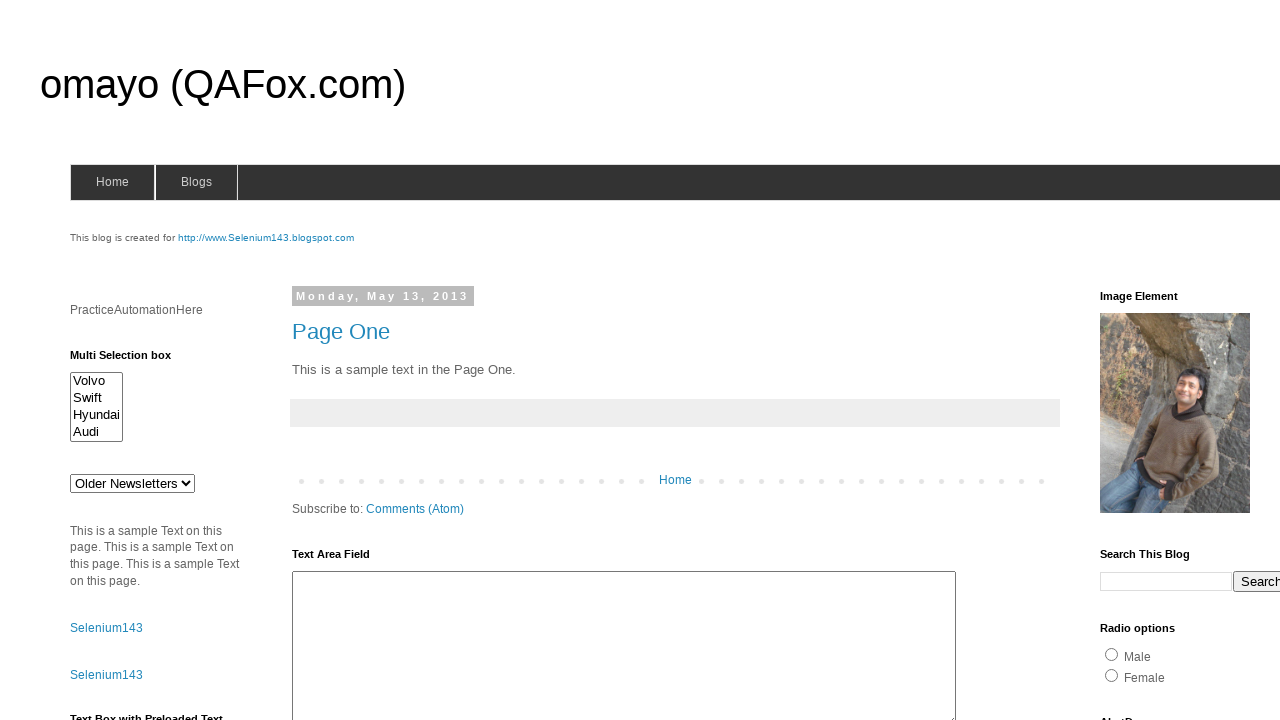

Navigated to https://omayo.blogspot.com/
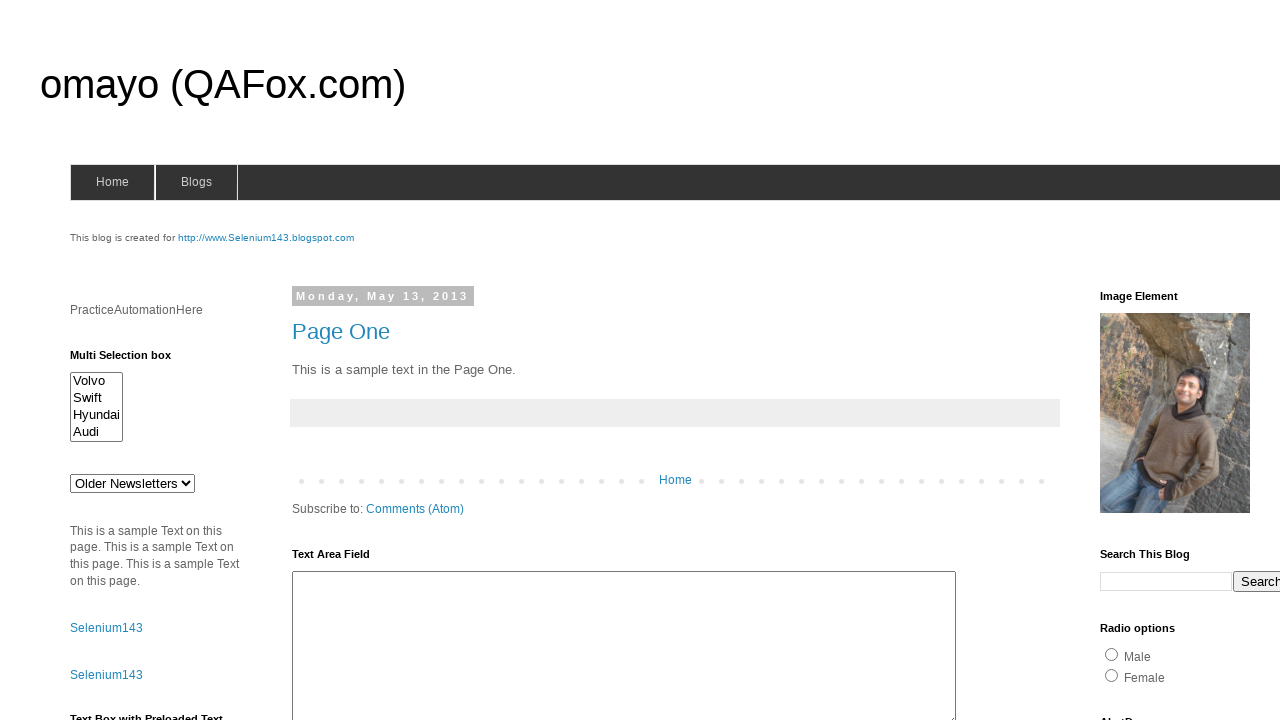

Filled textarea with 'testing' on #ta1
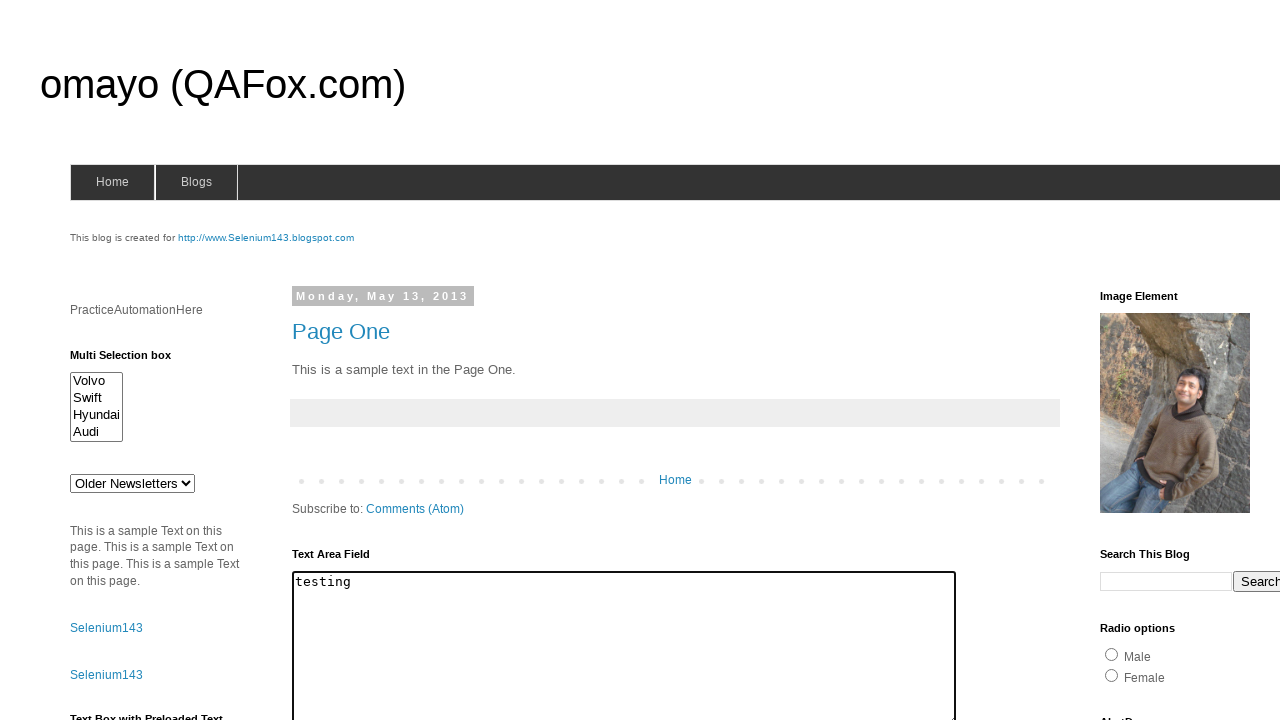

Pressed Enter key in textarea on #ta1
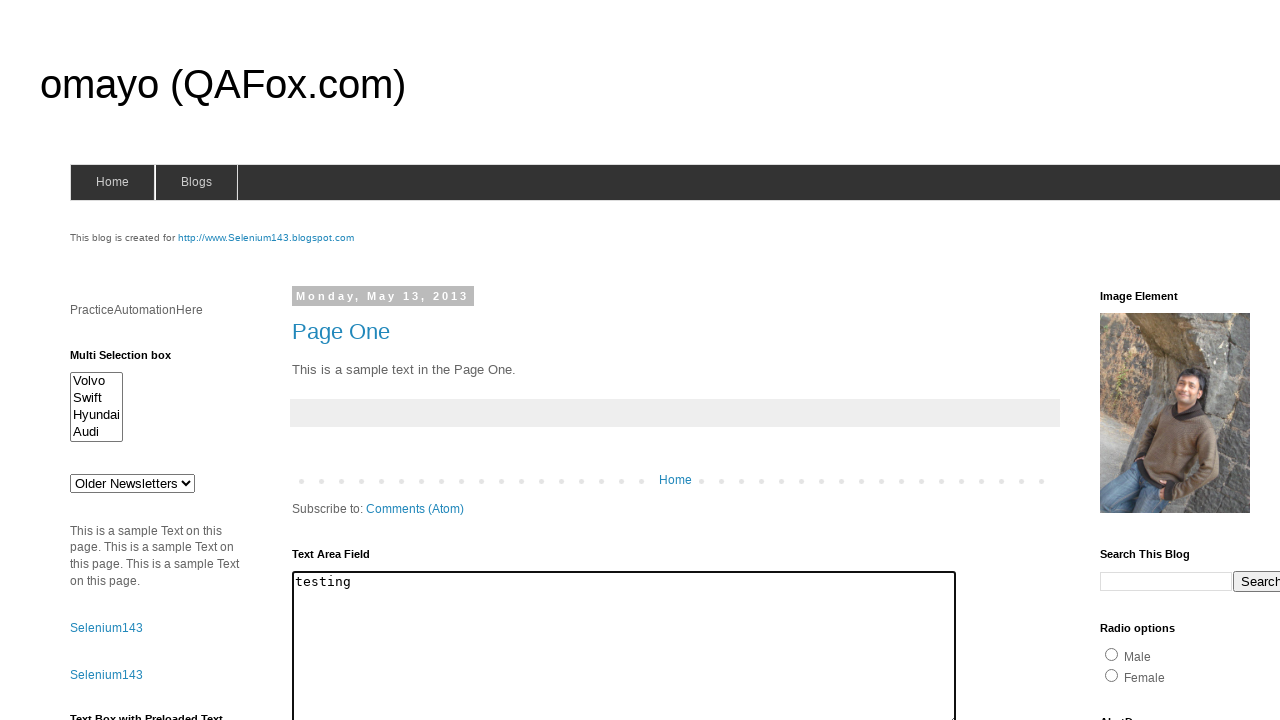

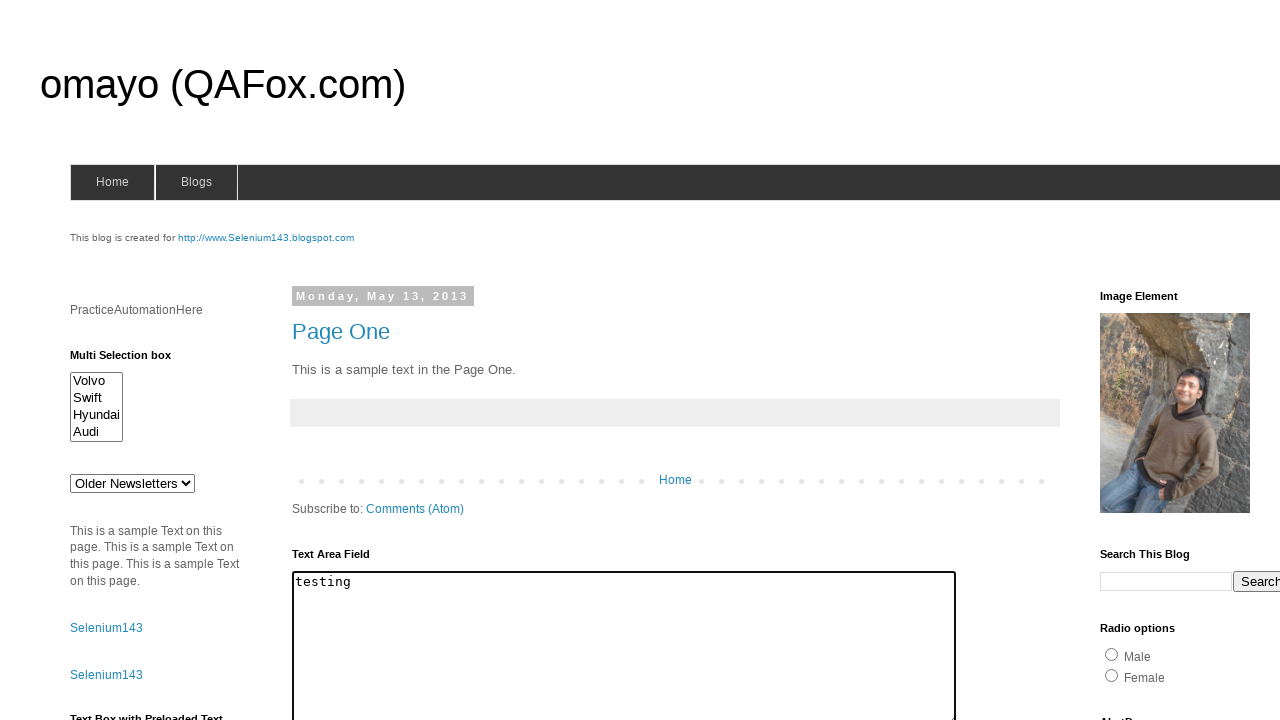